Tests registration form validation by entering a first name and a last name that exceeds the maximum character limit (10 characters), then verifies that an appropriate validation error message is displayed.

Starting URL: http://bibliotecaqa.s3-website-us-east-1.amazonaws.com/index.html

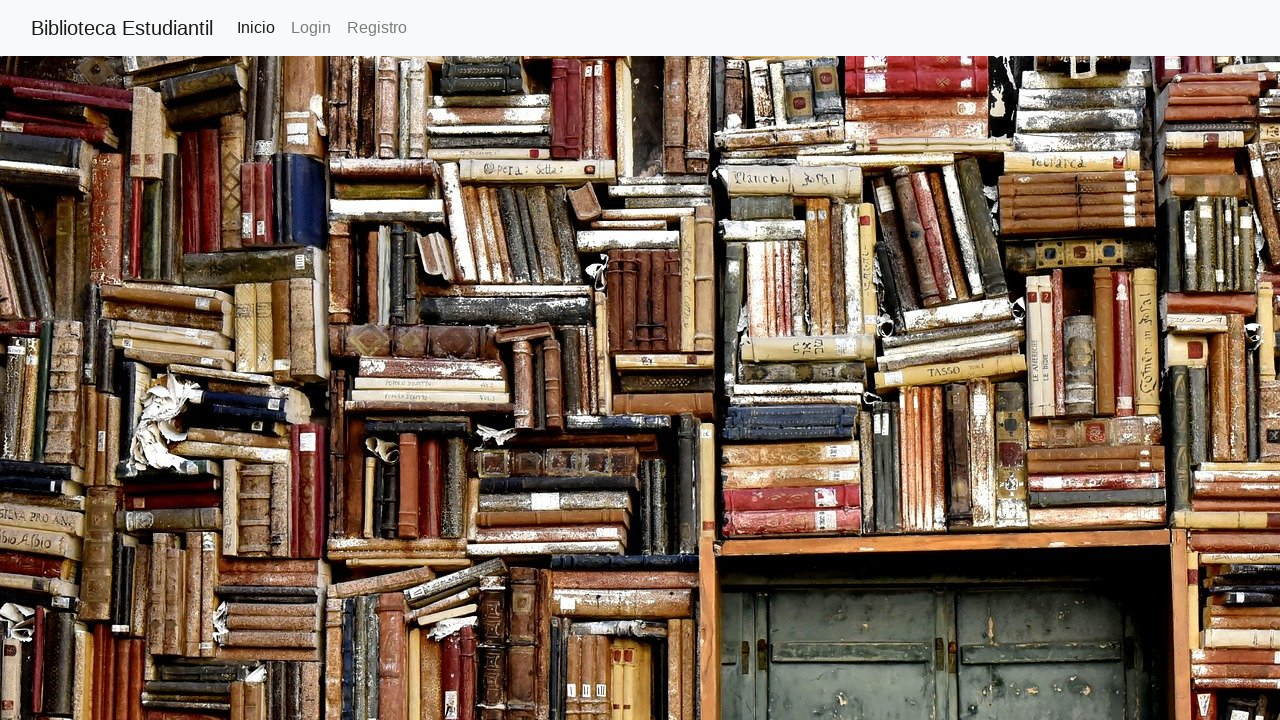

Clicked 'Registro' link to navigate to registration page at (377, 28) on a:text('Registro')
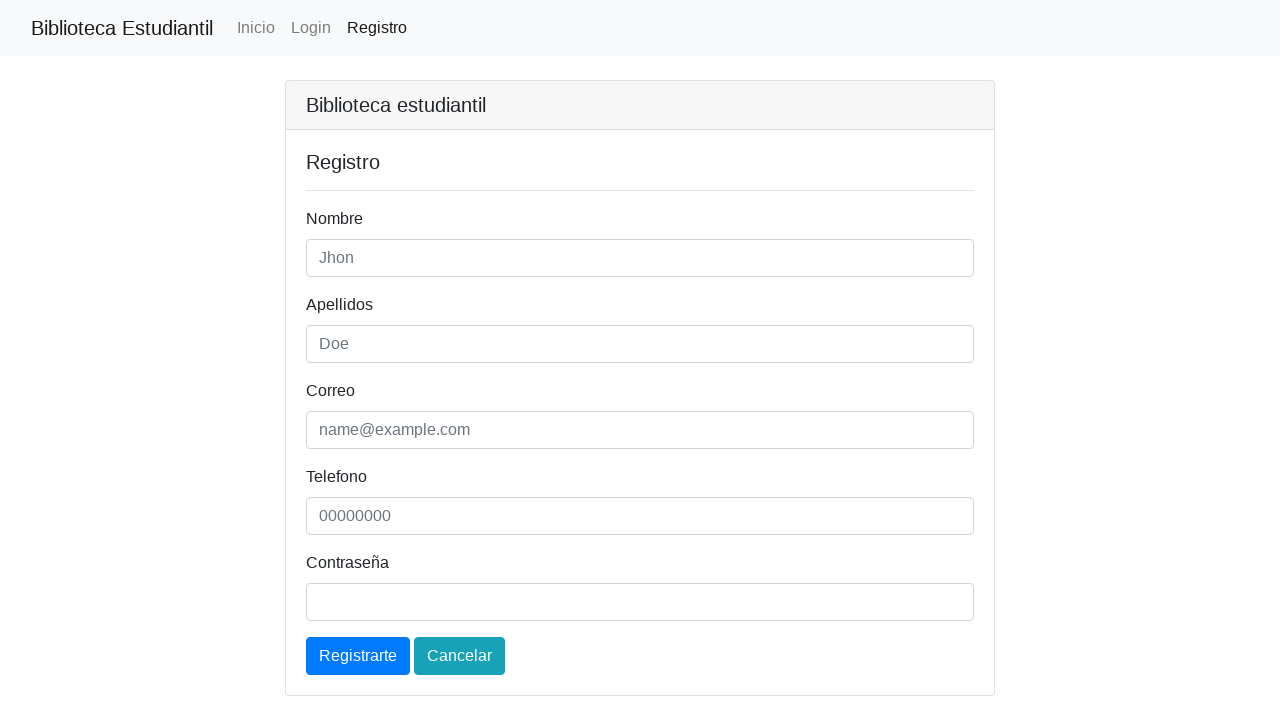

Registration form loaded successfully
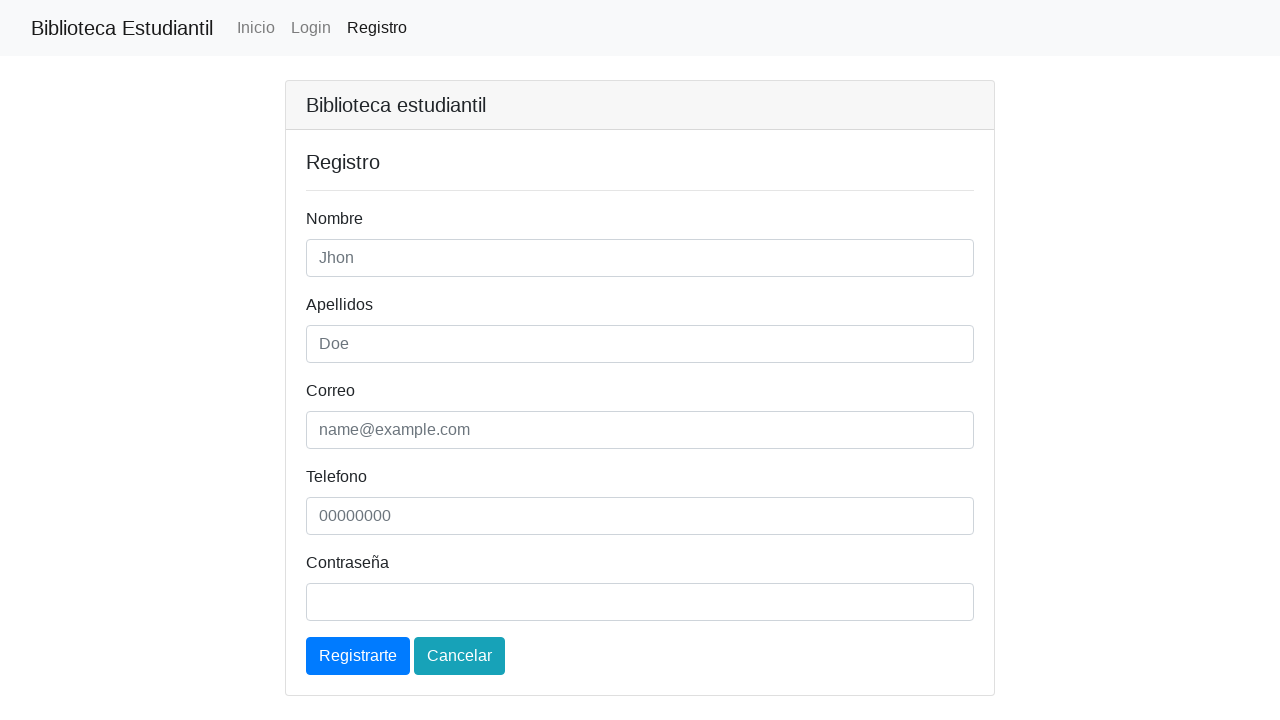

Filled first name field with 'Daniel' on #nombre
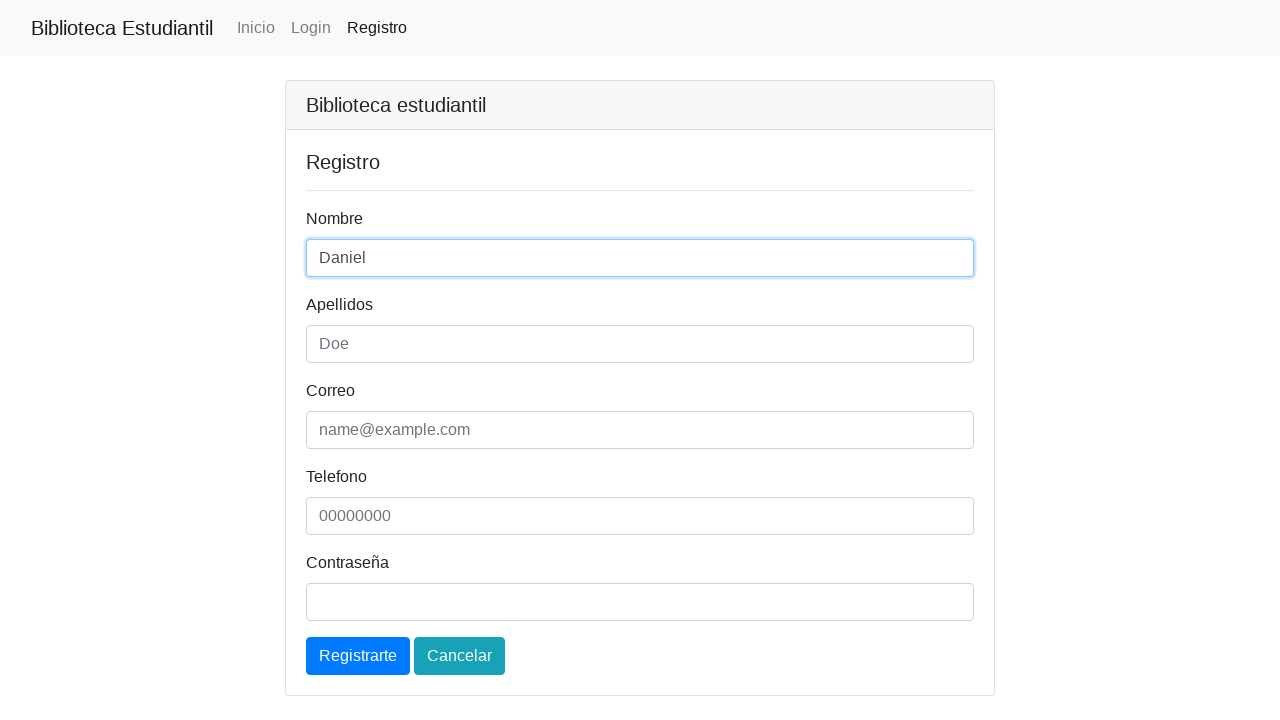

Filled last name field with 'Ballesteros' (exceeds 10 character limit) on #apellidos
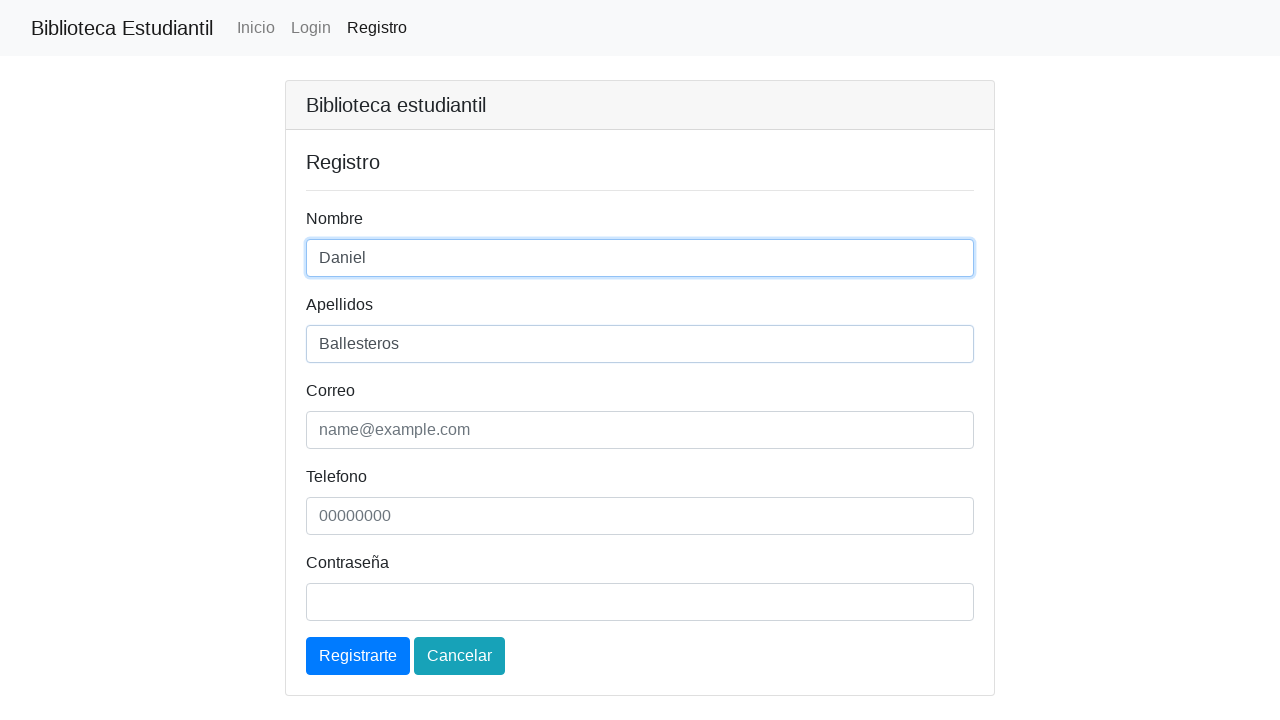

Clicked register button to submit form at (358, 656) on a.btn.btn-primary
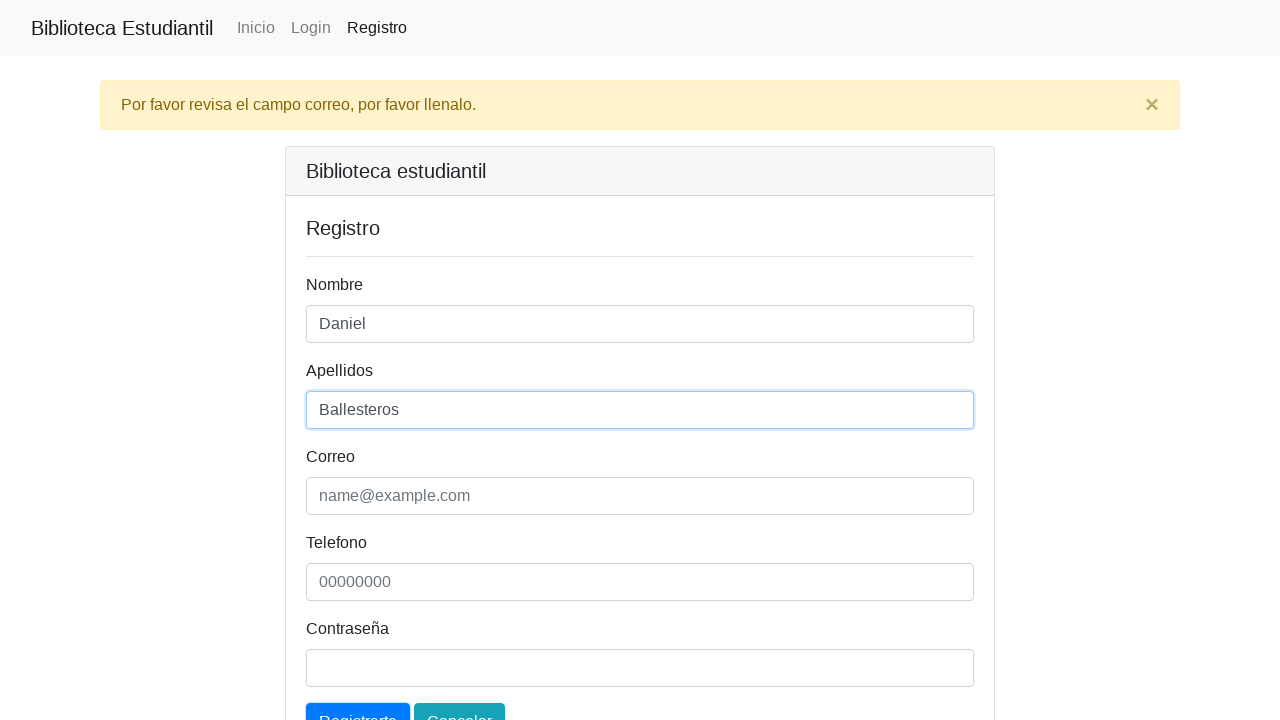

Validation error message appeared displaying character limit warning
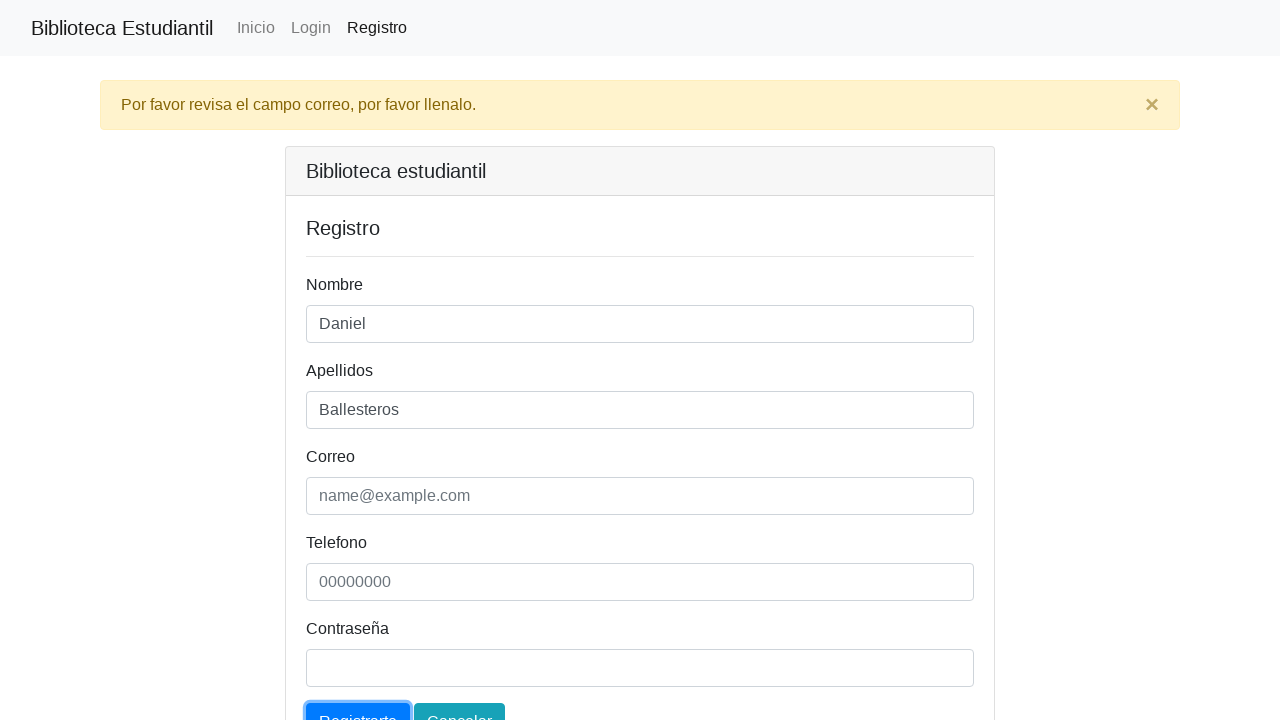

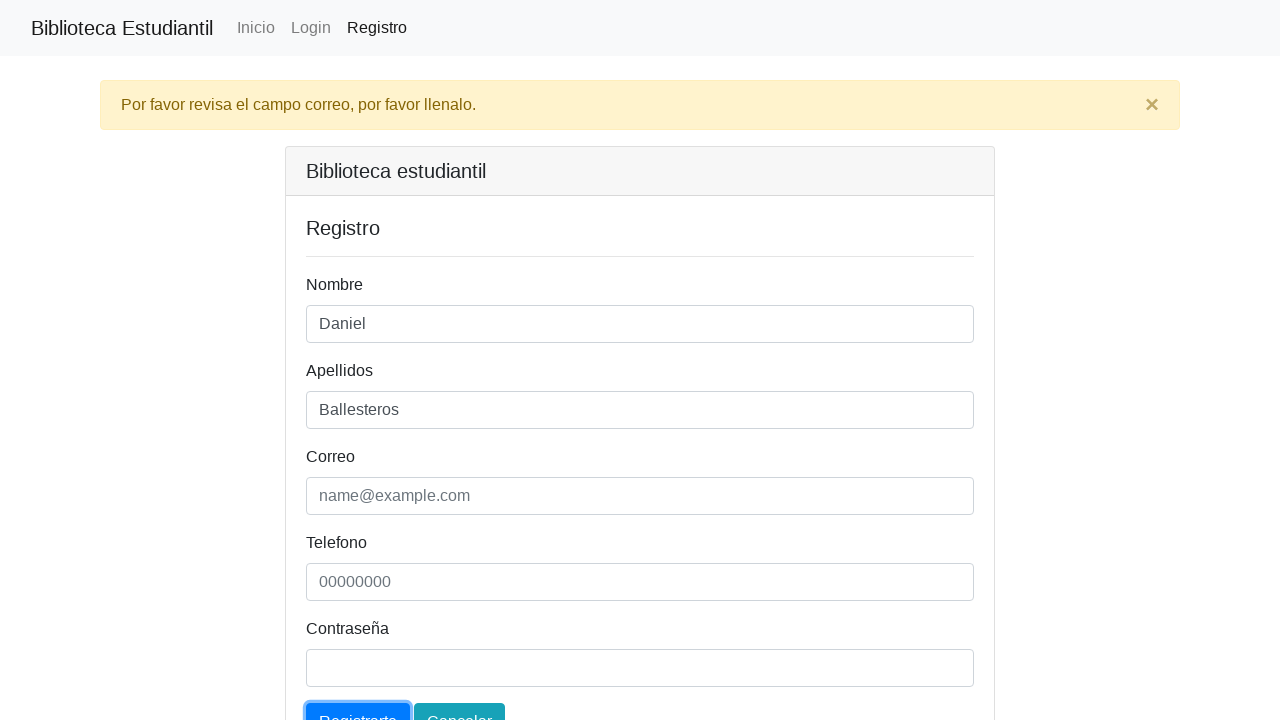